Navigates to the DeepMind homepage

Starting URL: https://deepmind.com/

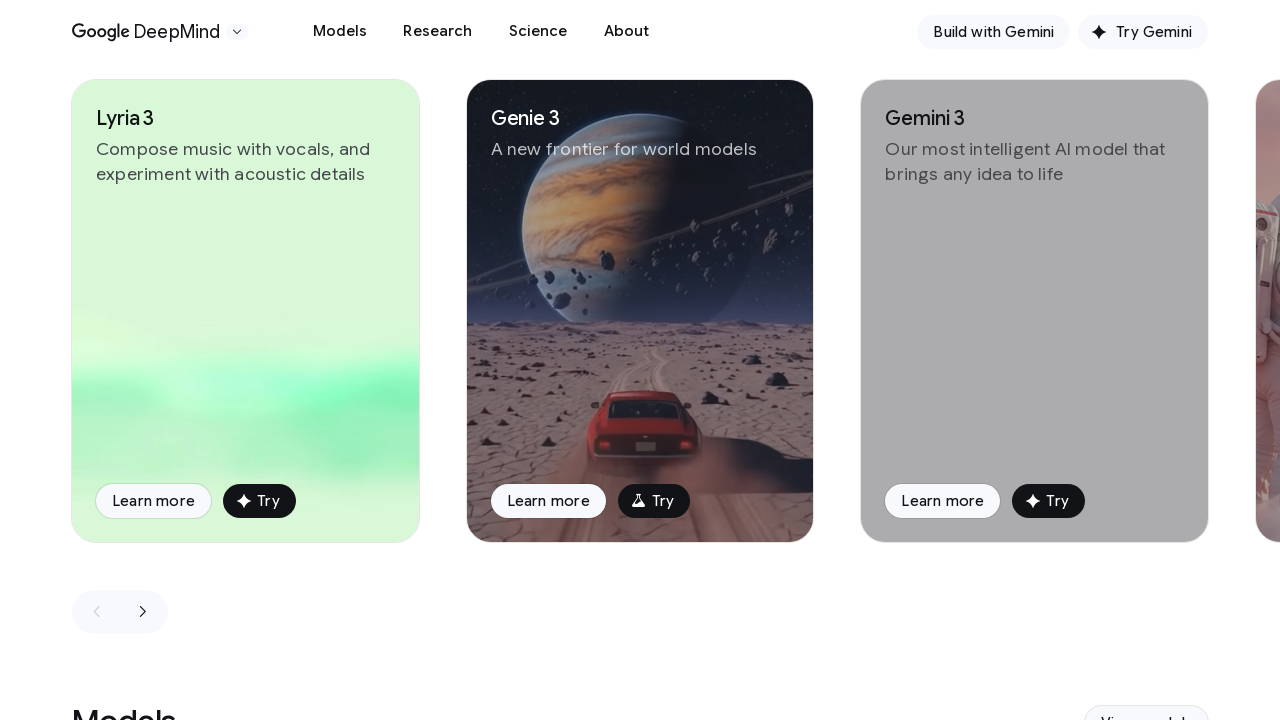

Navigated to DeepMind homepage
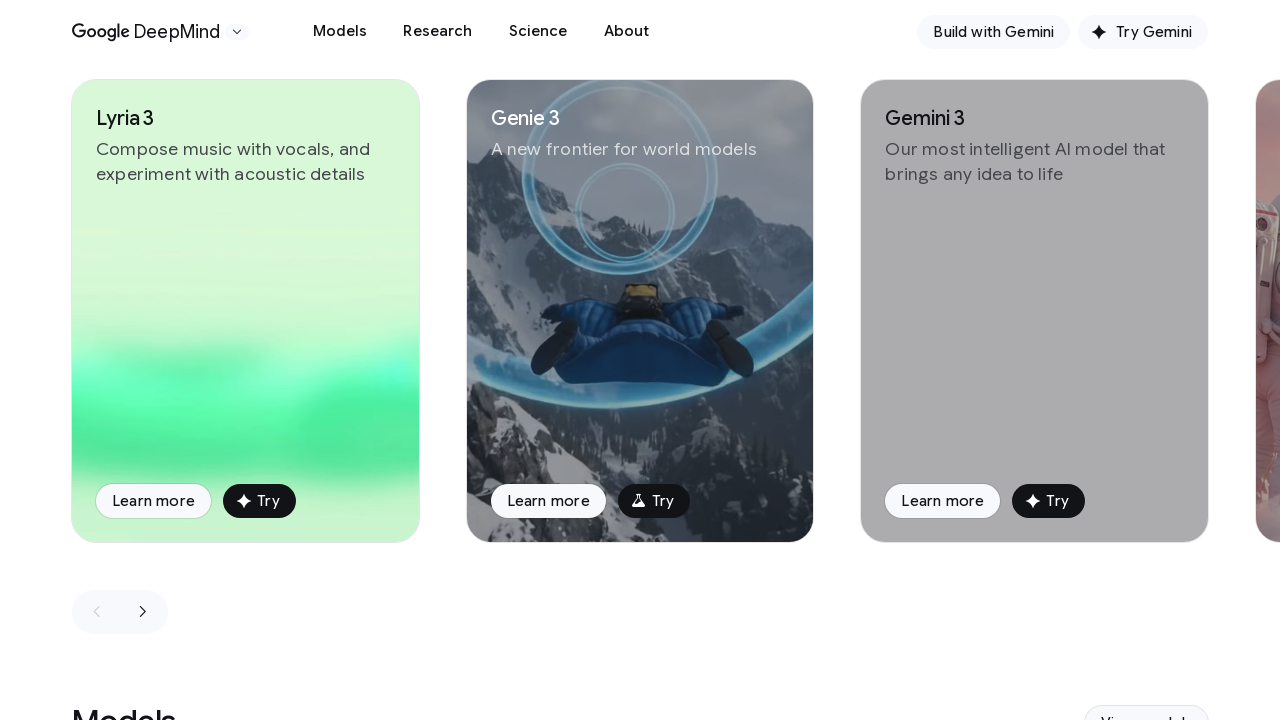

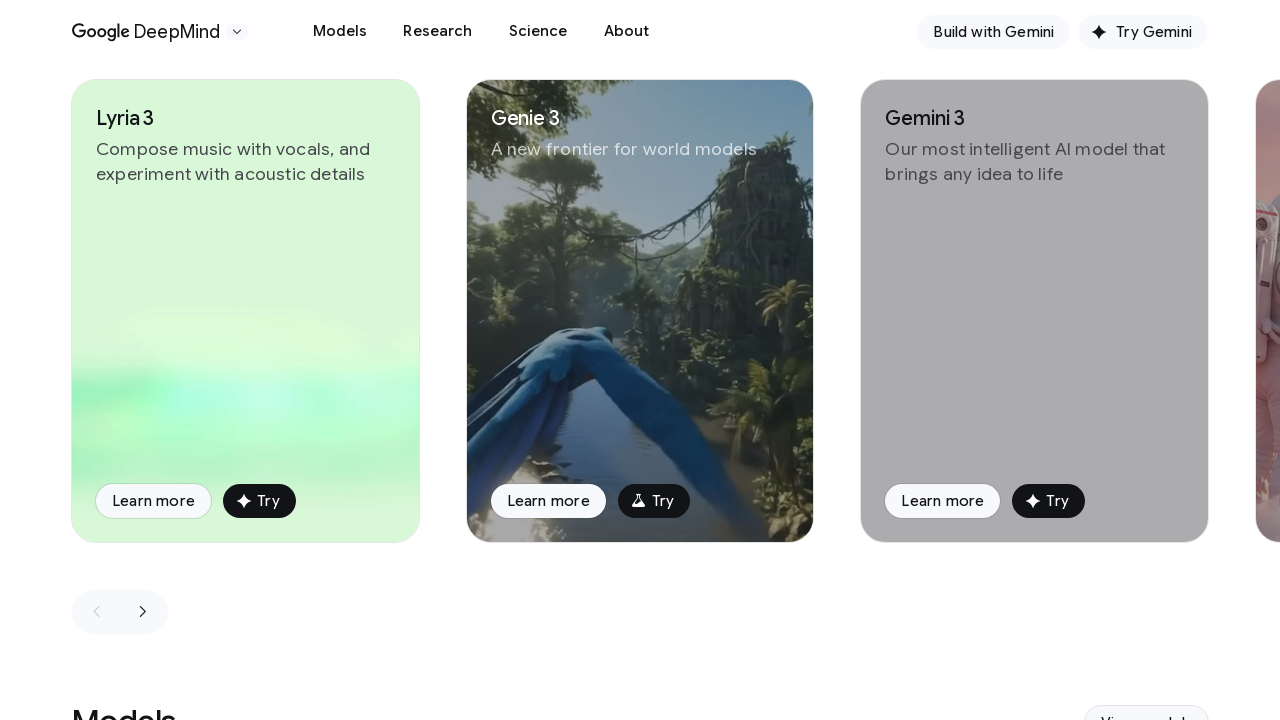